Tests radio button functionality by clicking the Hockey radio button and verifying its selection state, then checking if the Green radio button is enabled

Starting URL: https://practice.cydeo.com/radio_buttons

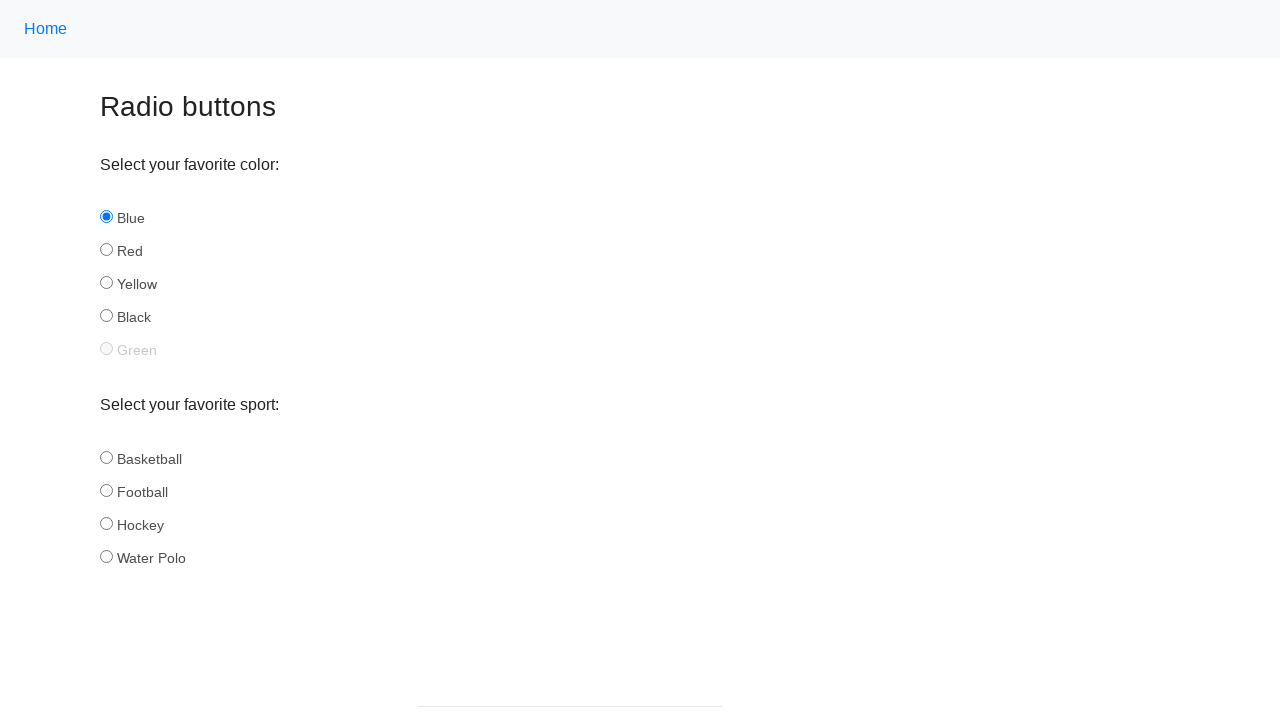

Clicked the Hockey radio button at (106, 523) on input#hockey
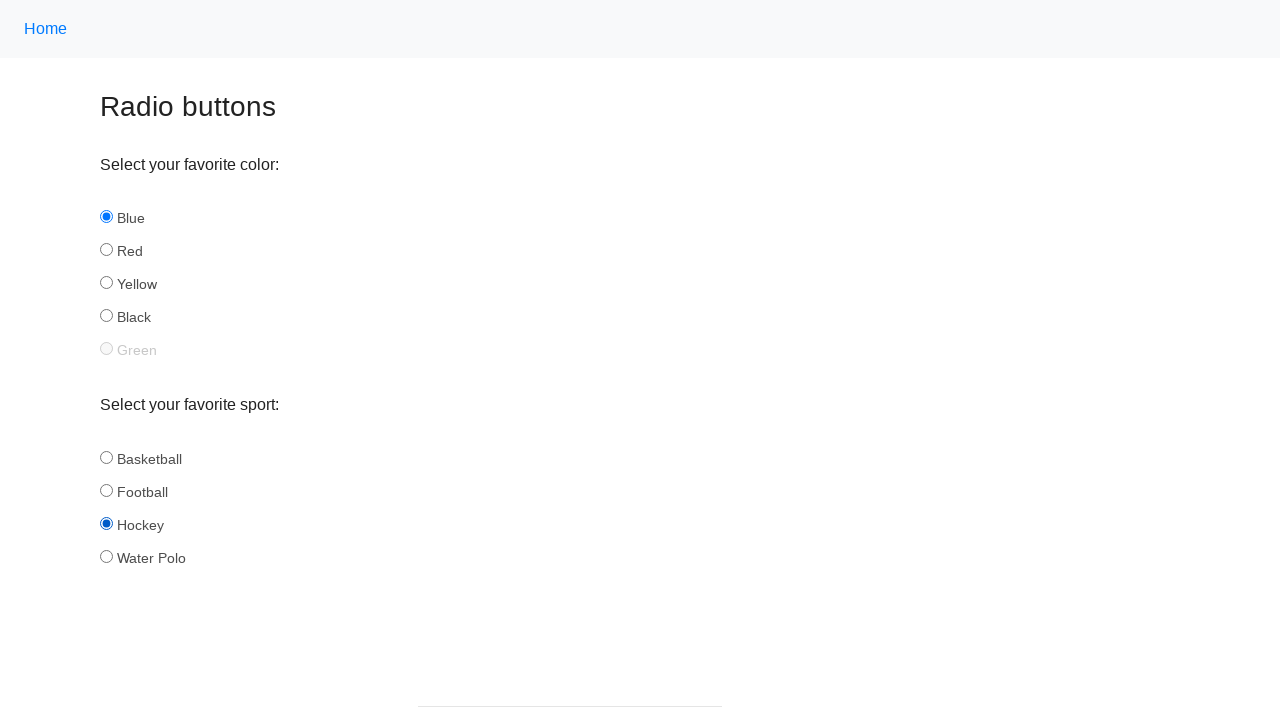

Verified Hockey radio button is selected
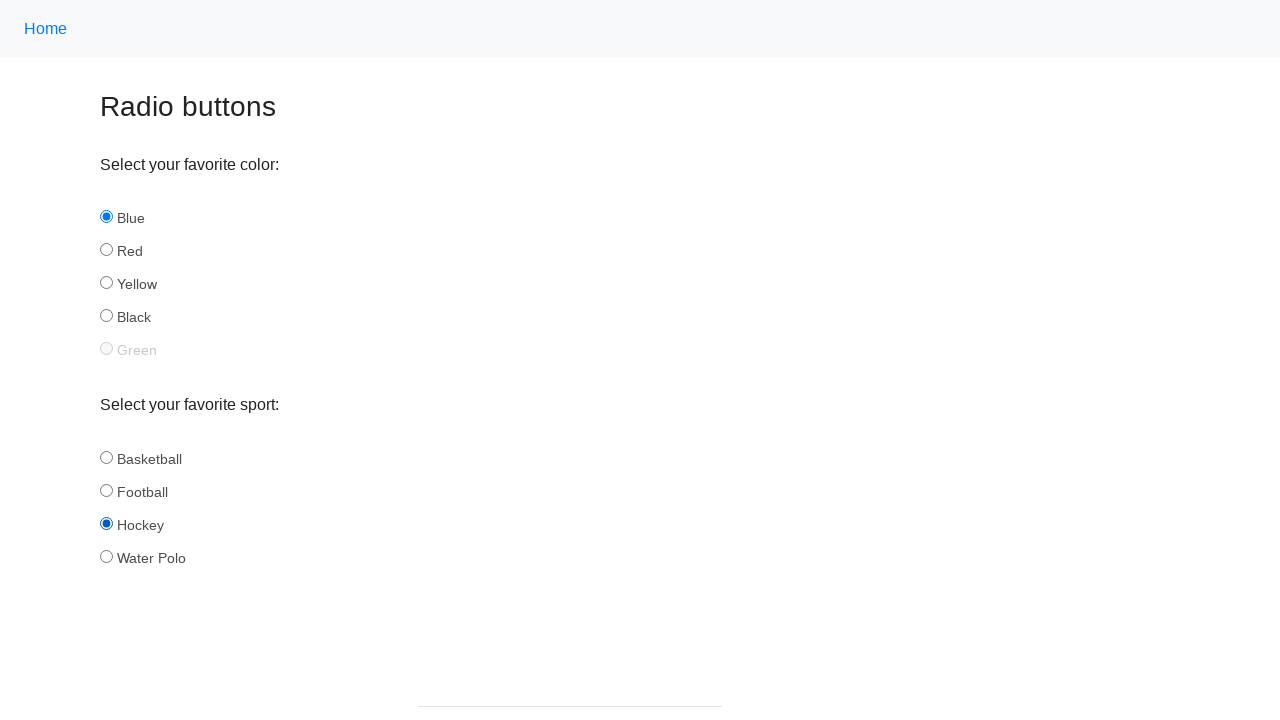

Verified Green radio button is disabled
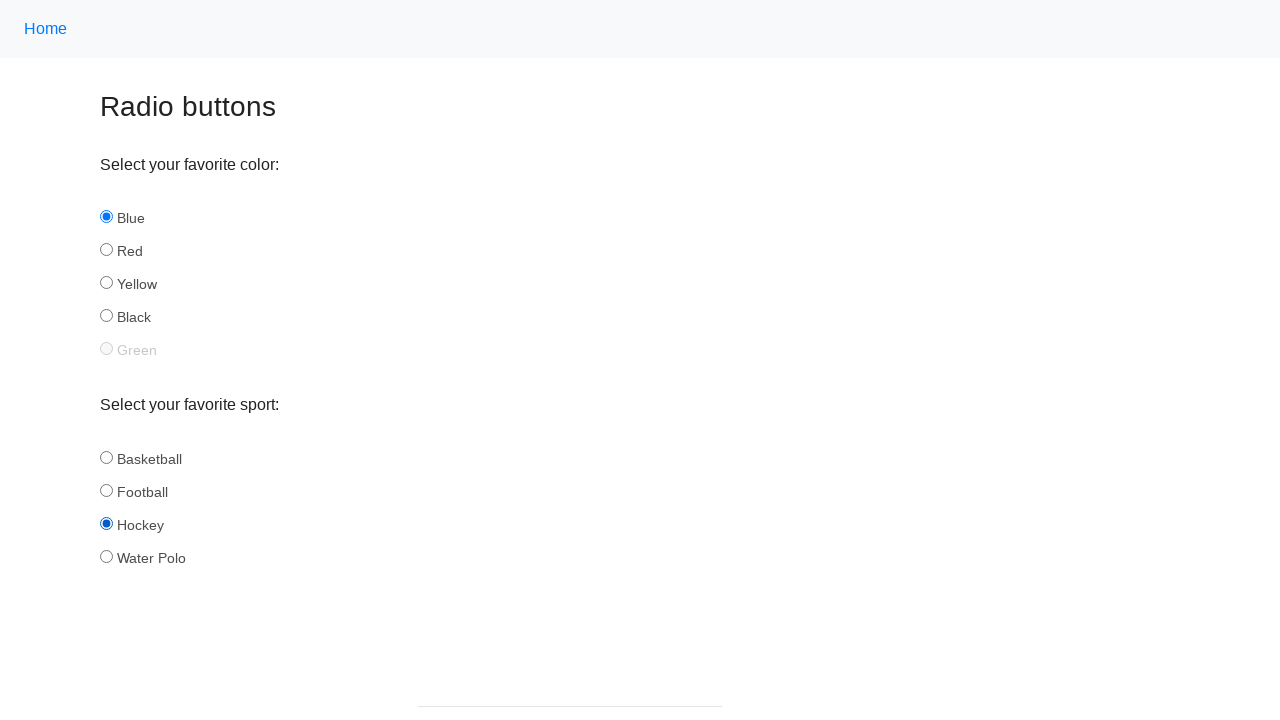

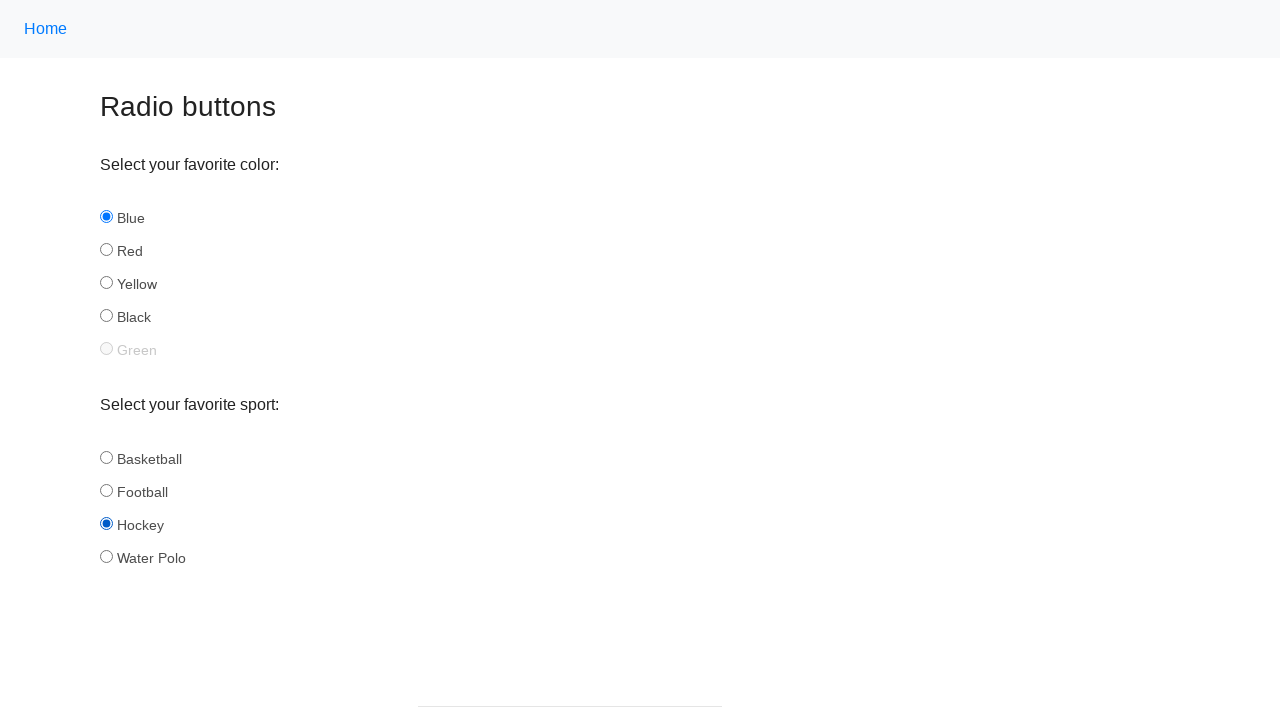